Tests dropdown selection functionality by selecting states using different methods (visible text, value, and index), then verifies the final selected option is California

Starting URL: https://practice.cydeo.com/dropdown

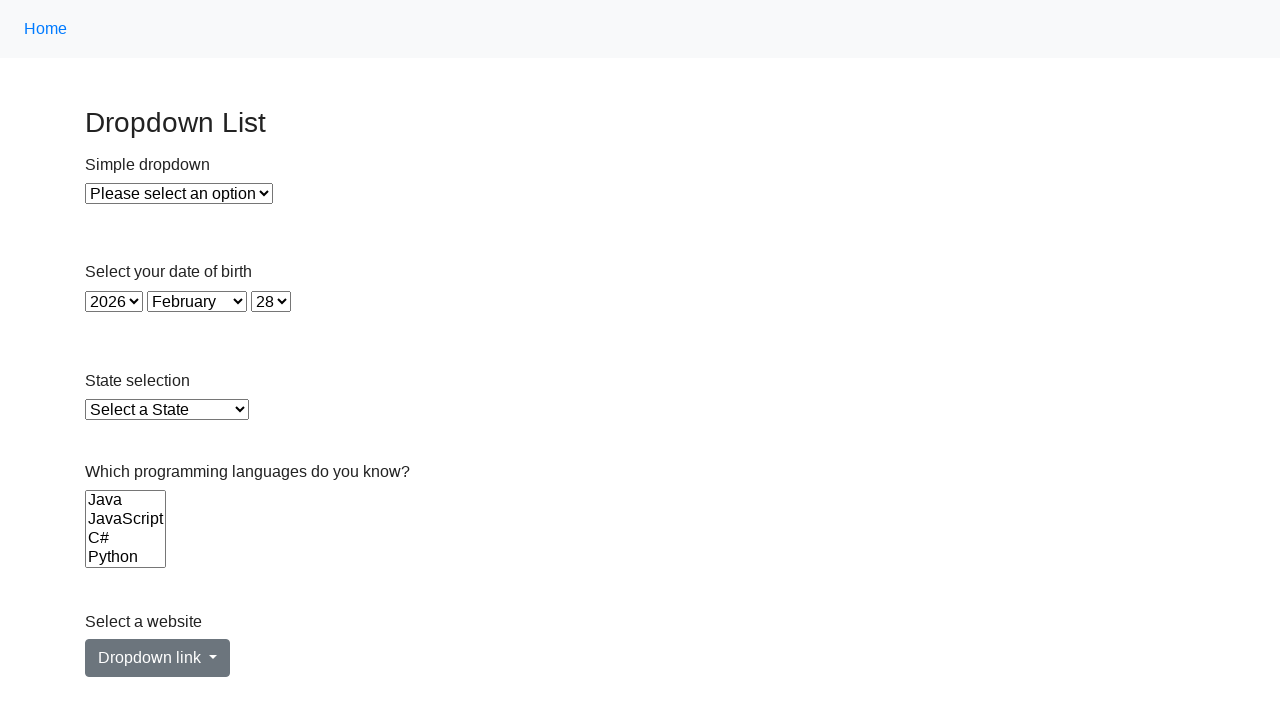

Selected Illinois by visible text from state dropdown on select#state
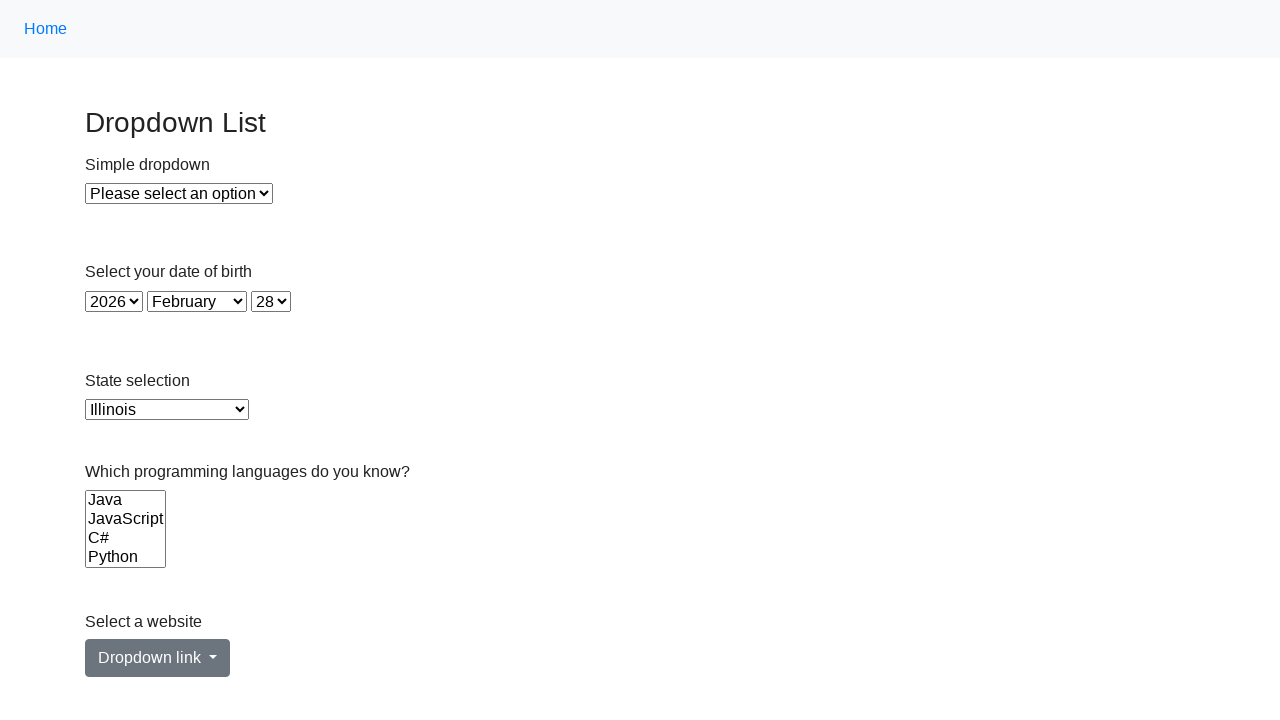

Selected Virginia by value 'VA' from state dropdown on select#state
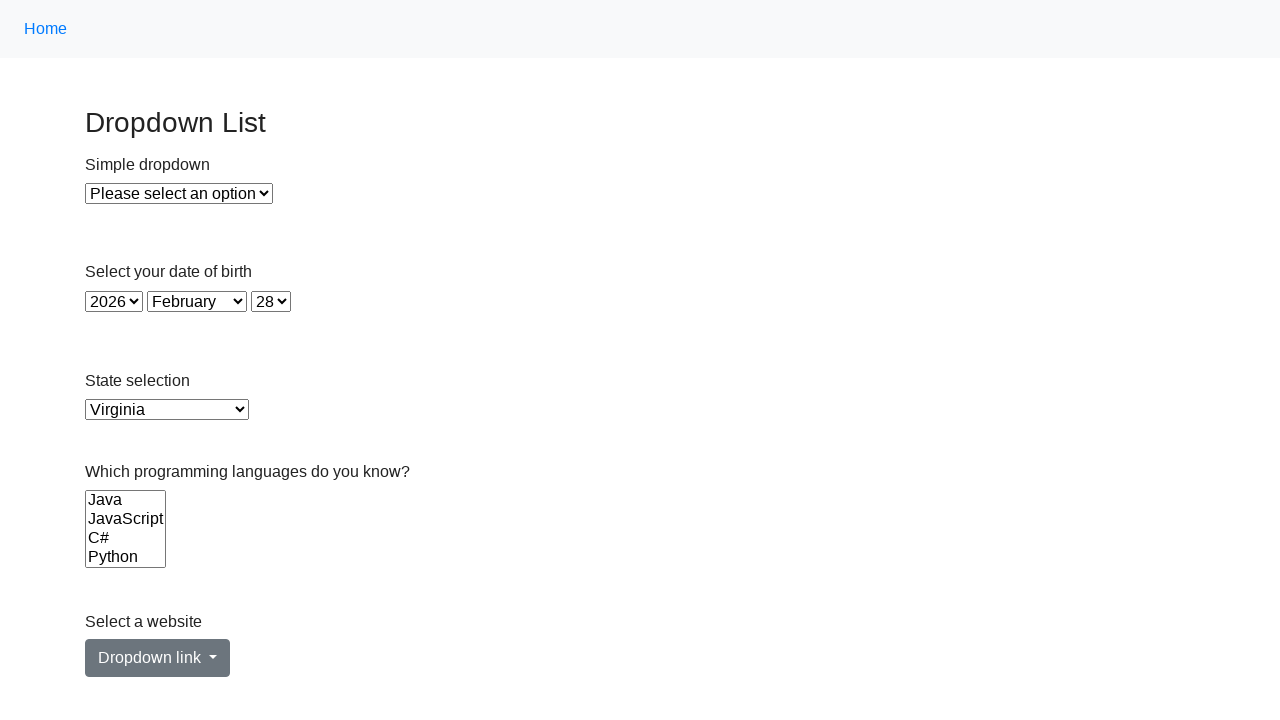

Selected California by index 5 from state dropdown on select#state
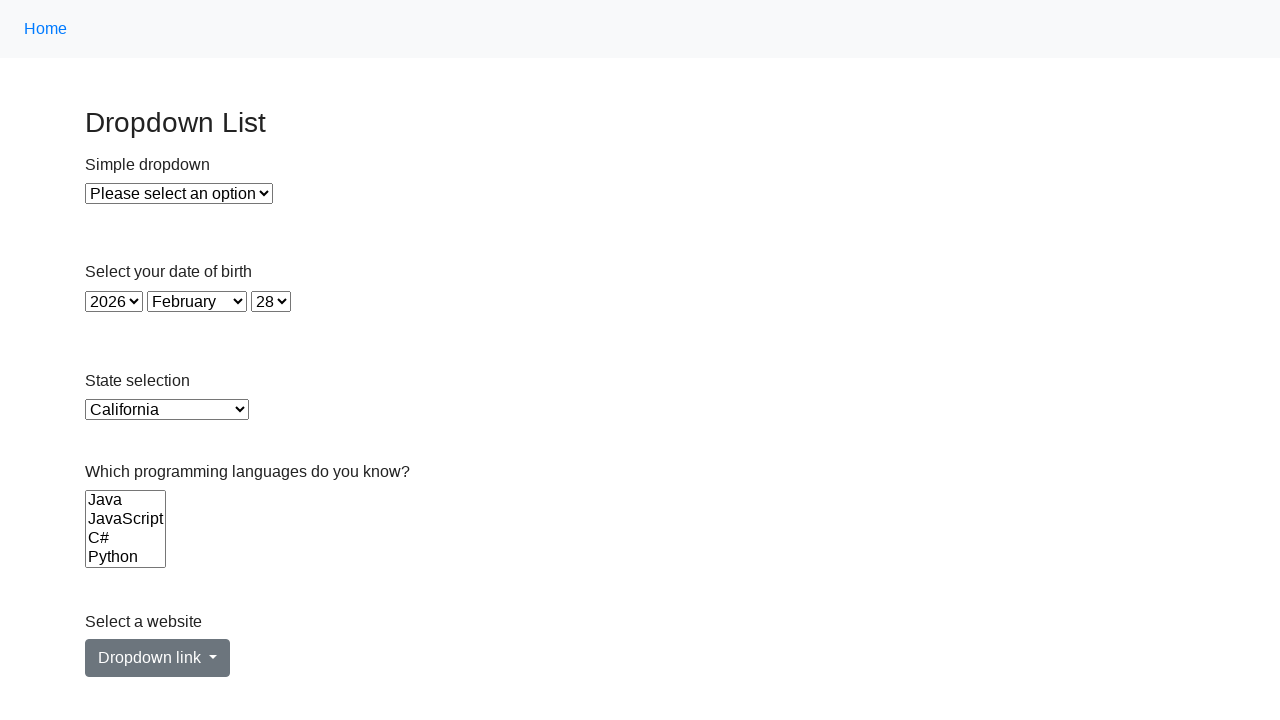

Located the currently selected option in state dropdown
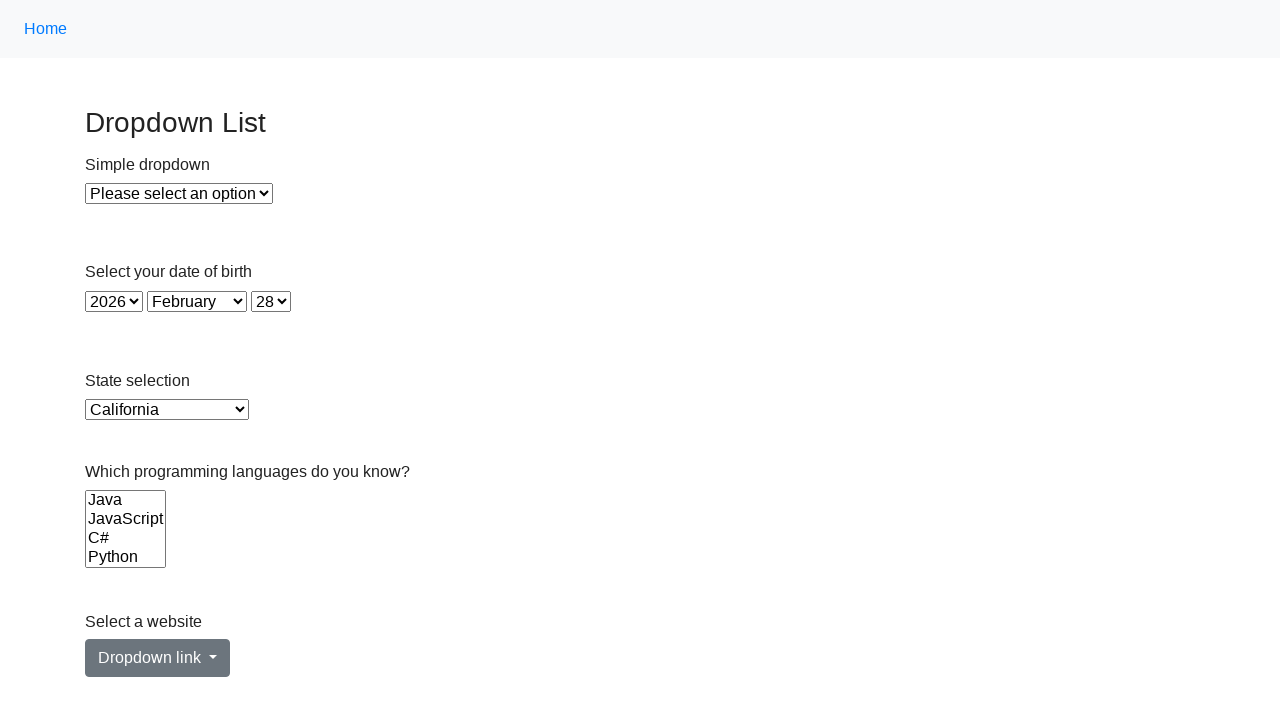

Verified that California is the final selected option
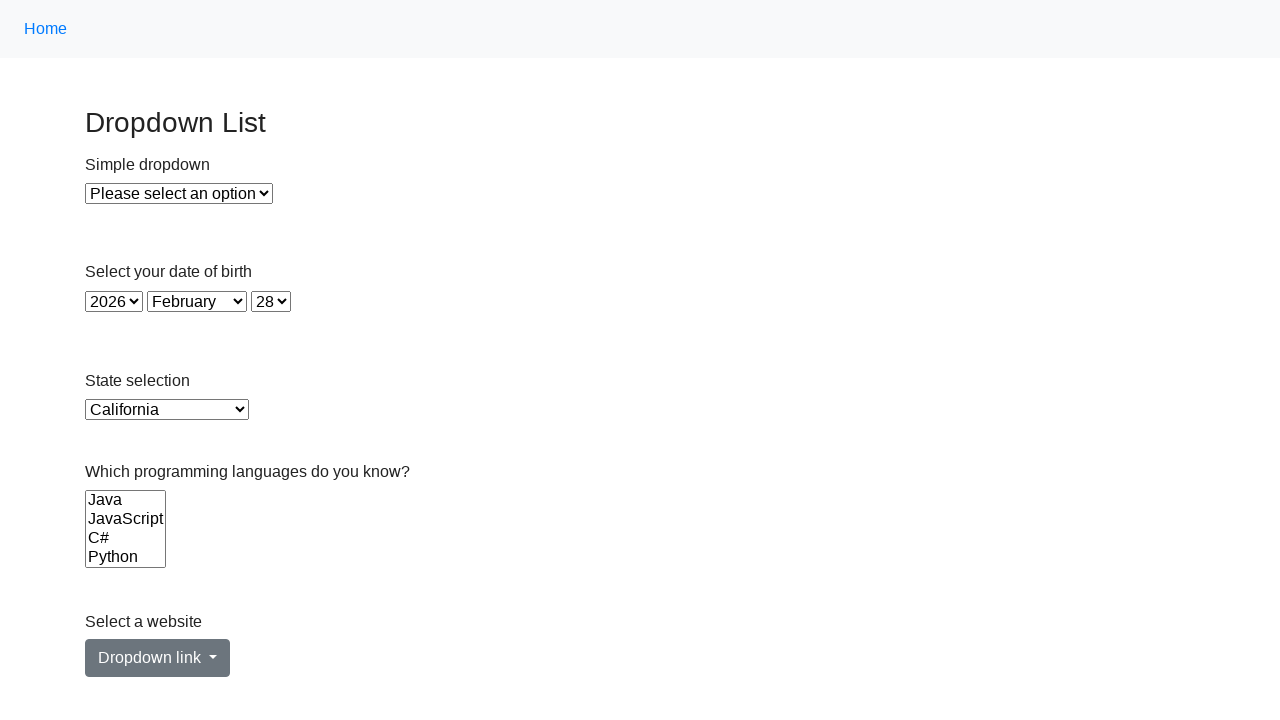

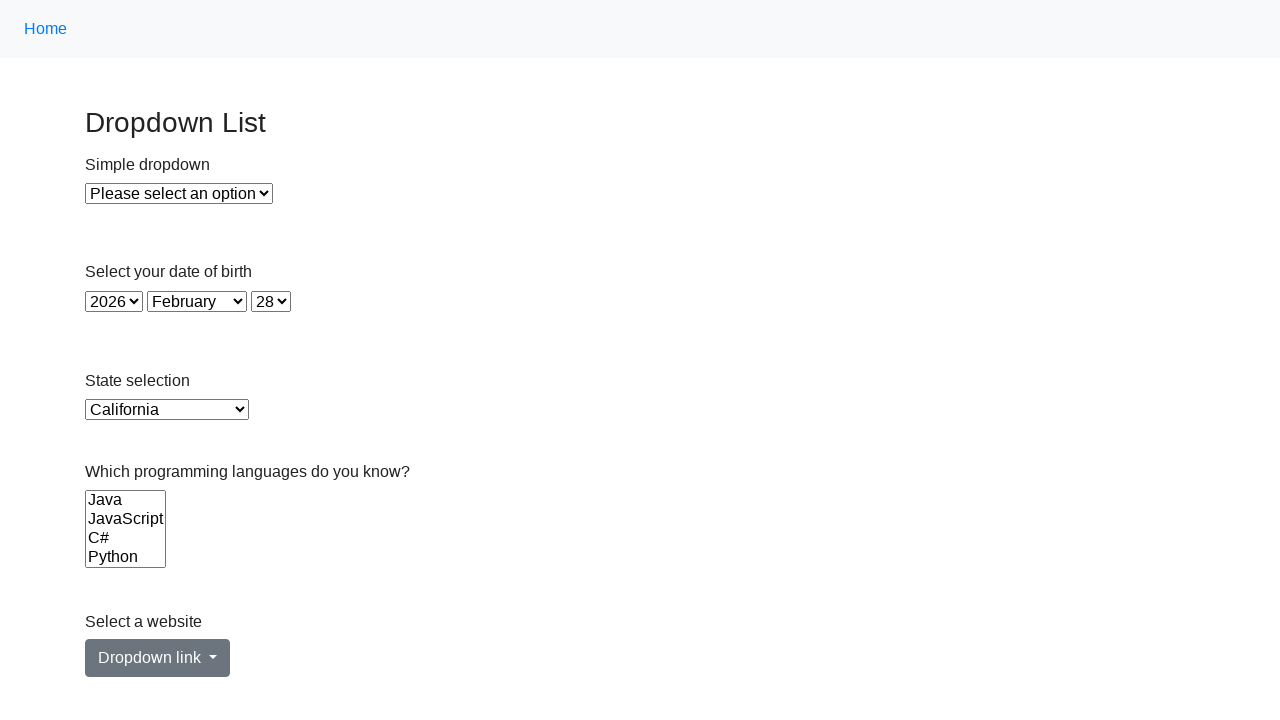